Tests various checkbox interactions including basic checkboxes, notifications, language selection, tri-state checkbox, toggle switch, verification of disabled state, and multiple selection from a dropdown menu

Starting URL: https://www.leafground.com/checkbox.xhtml

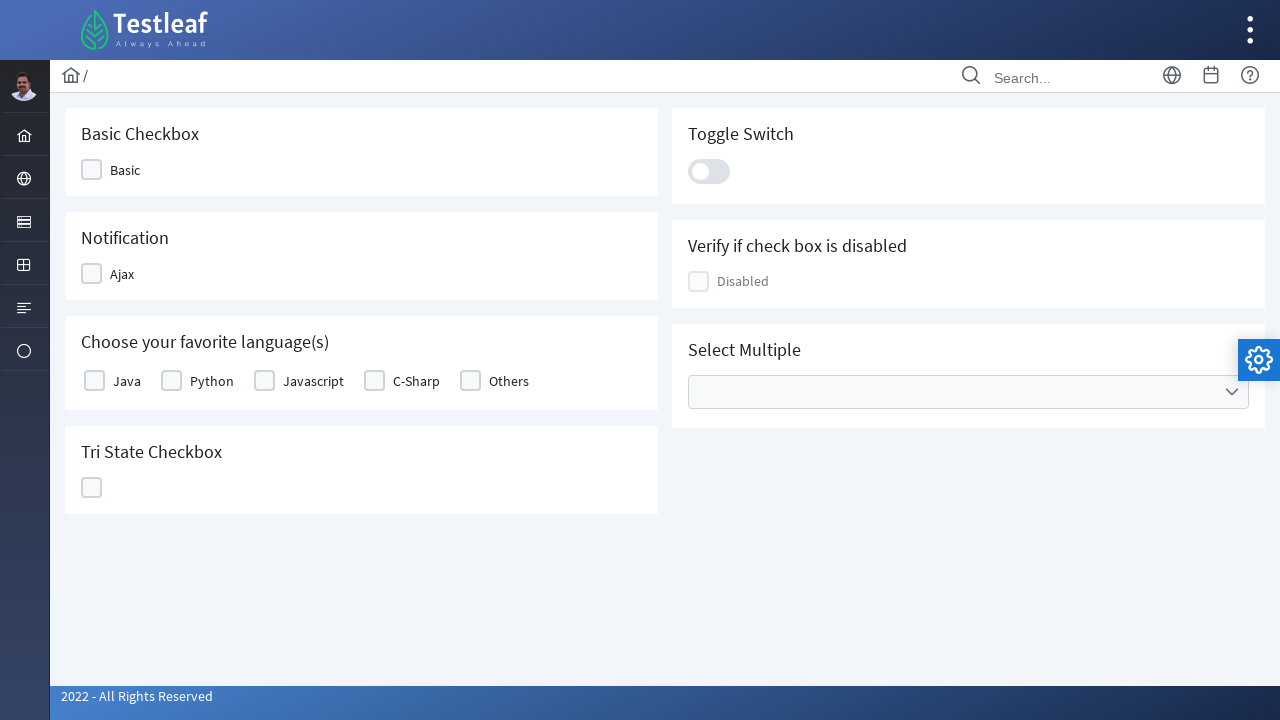

Clicked basic checkbox at (118, 170) on xpath=//div[@id='j_idt87:j_idt89']
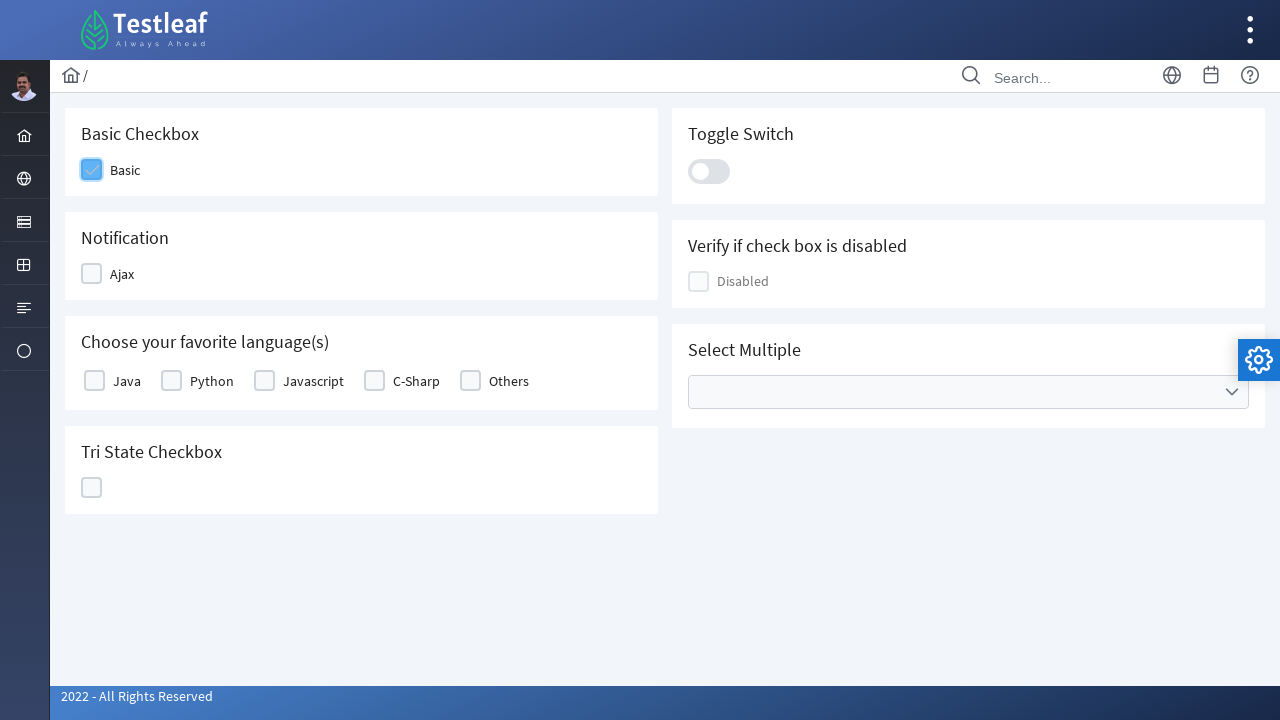

Clicked Ajax notification checkbox at (122, 274) on xpath=//span[@class='ui-chkbox-label'][text()='Ajax']
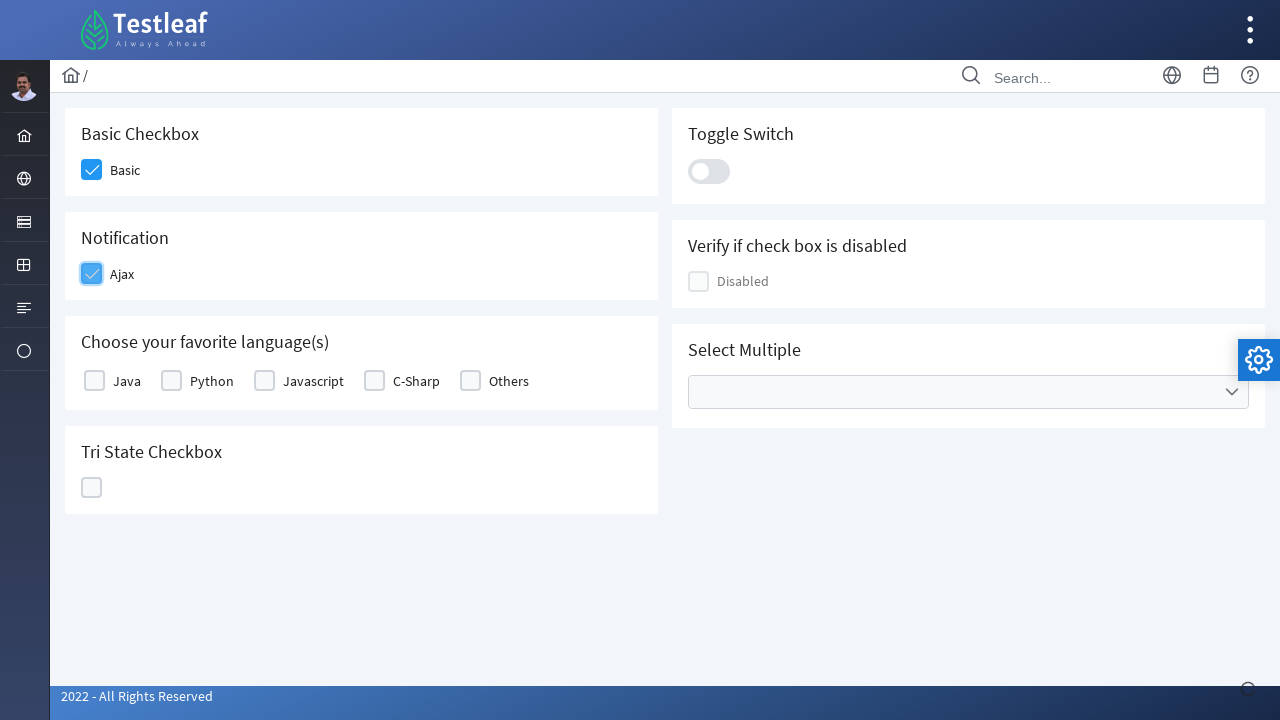

Notification alert appeared
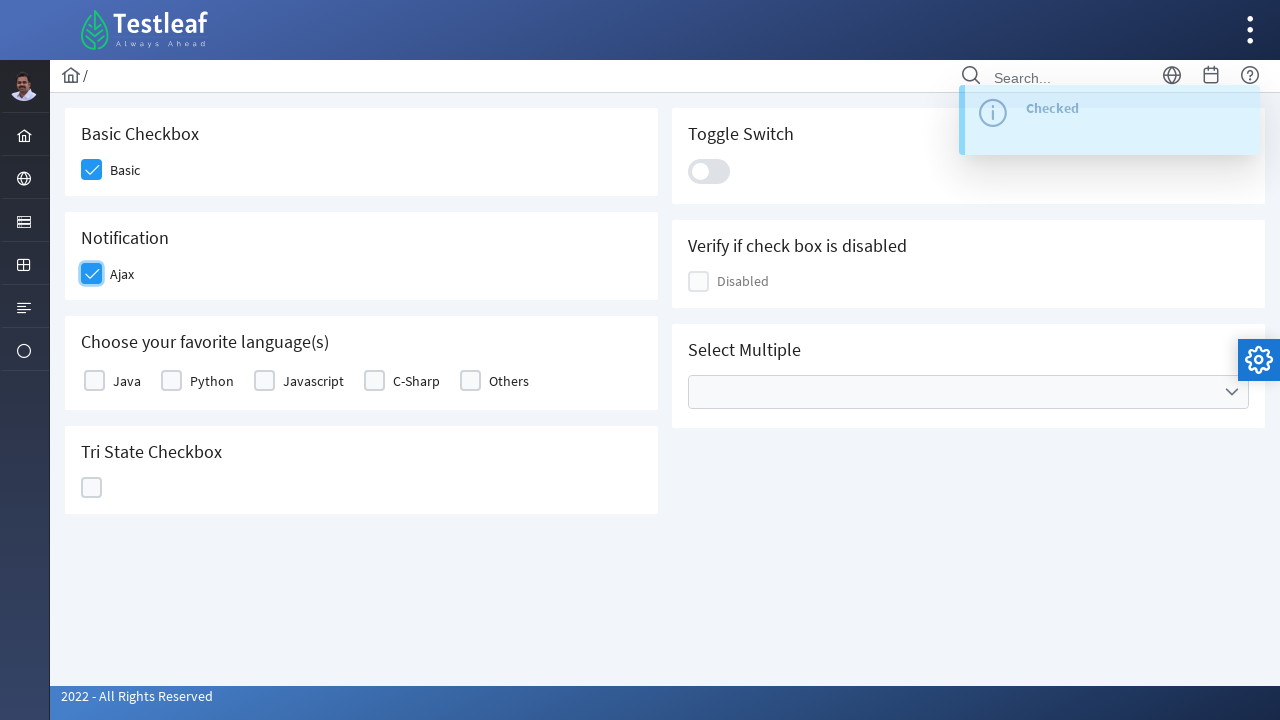

Selected first language option at (127, 381) on xpath=//label[@for='j_idt87:basic:0']
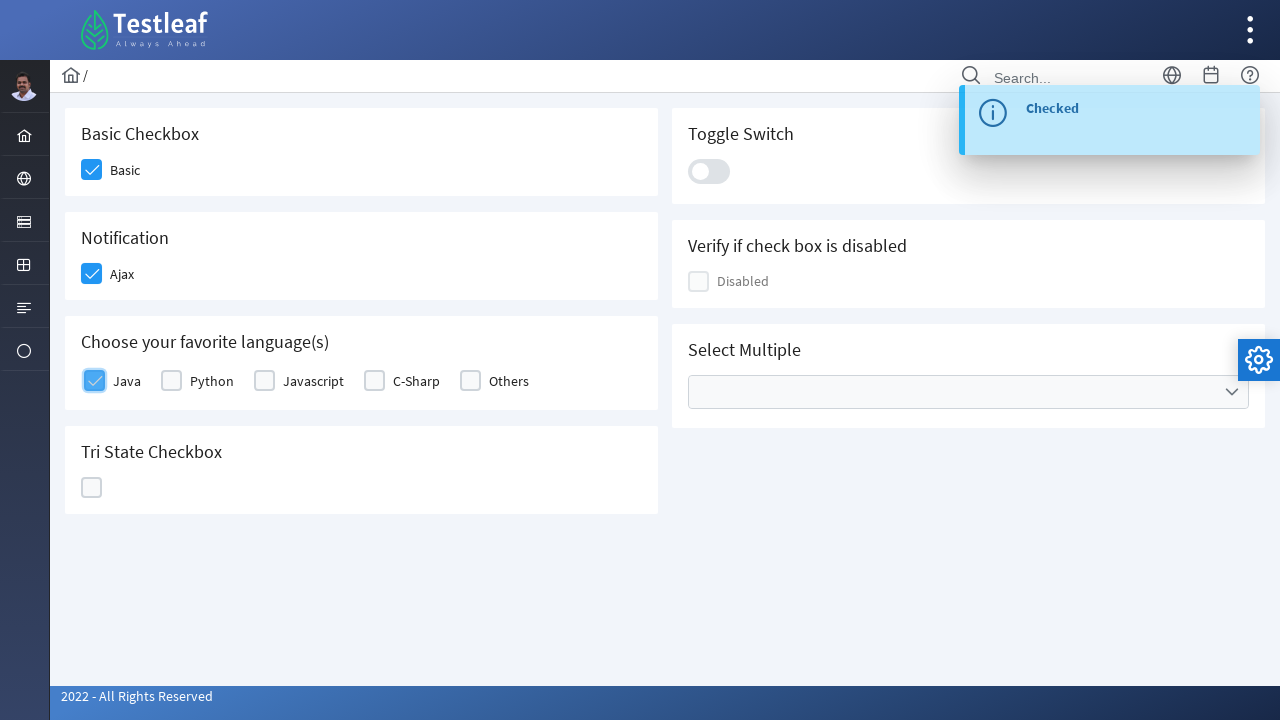

Selected second language option at (212, 381) on xpath=//label[@for='j_idt87:basic:1']
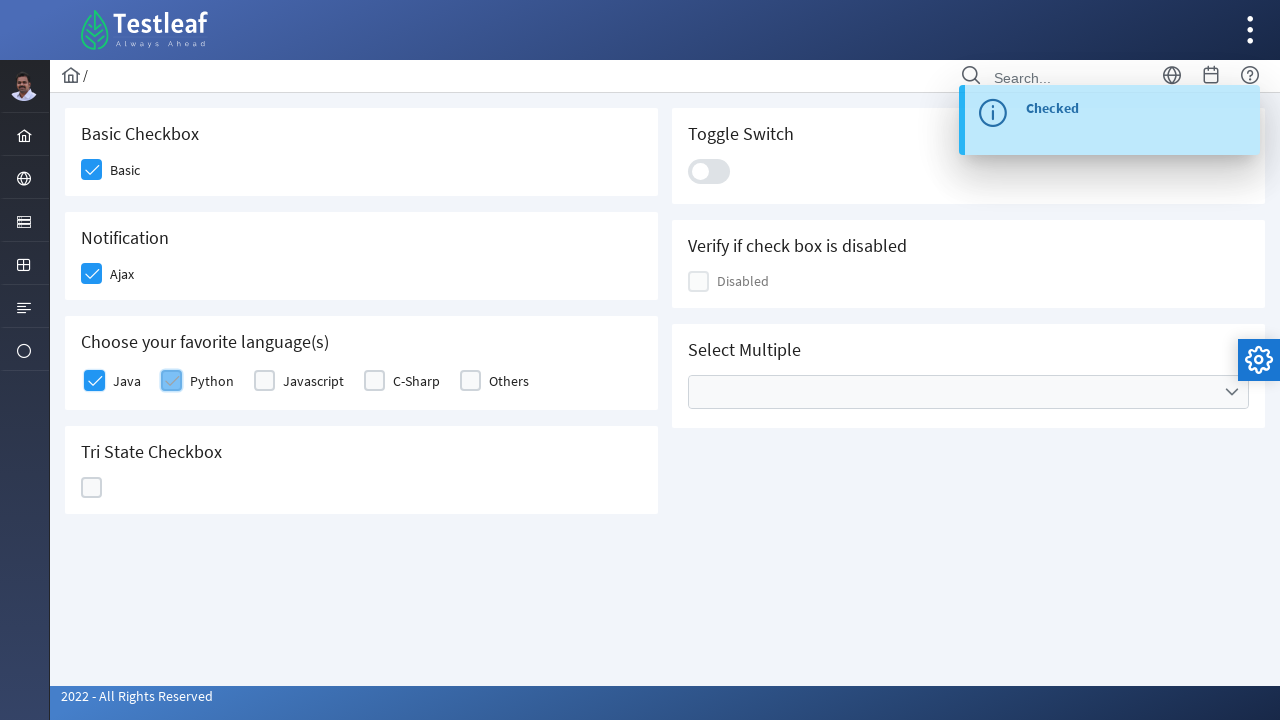

Selected fourth language option at (416, 381) on xpath=//label[@for='j_idt87:basic:3']
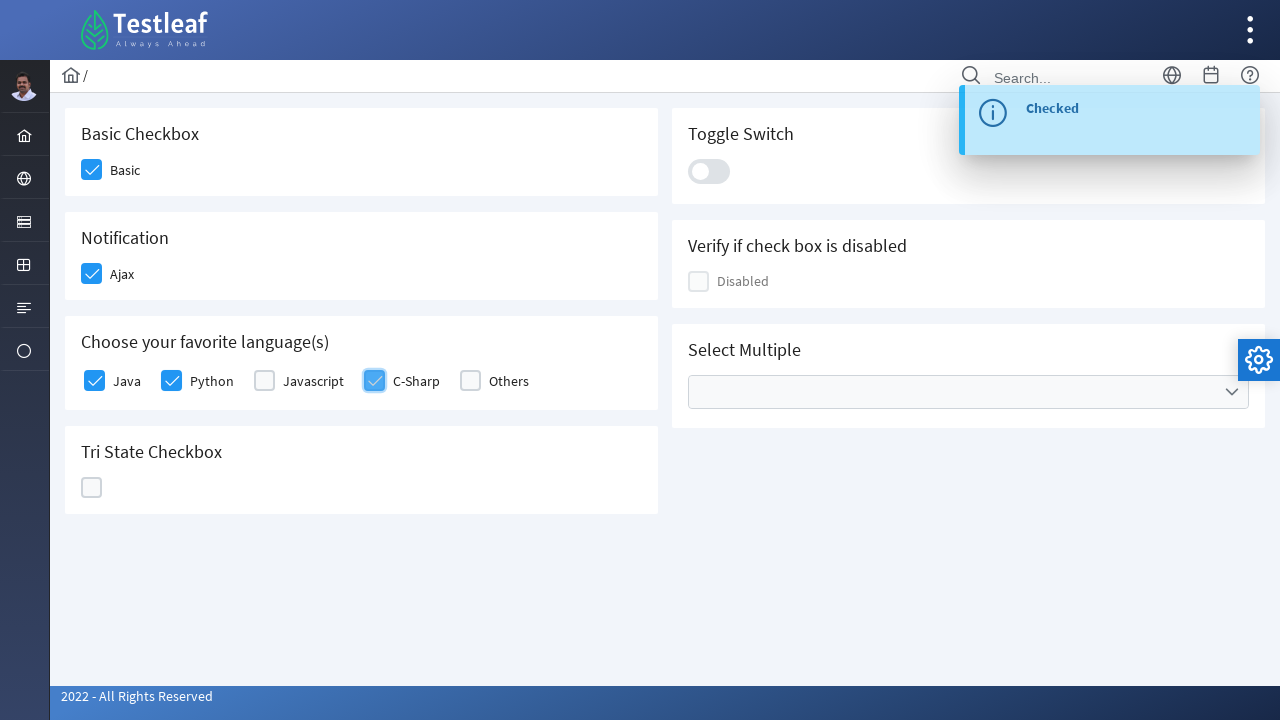

Clicked tri-state checkbox at (92, 488) on xpath=//div[@id='j_idt87:ajaxTriState']/div[2]
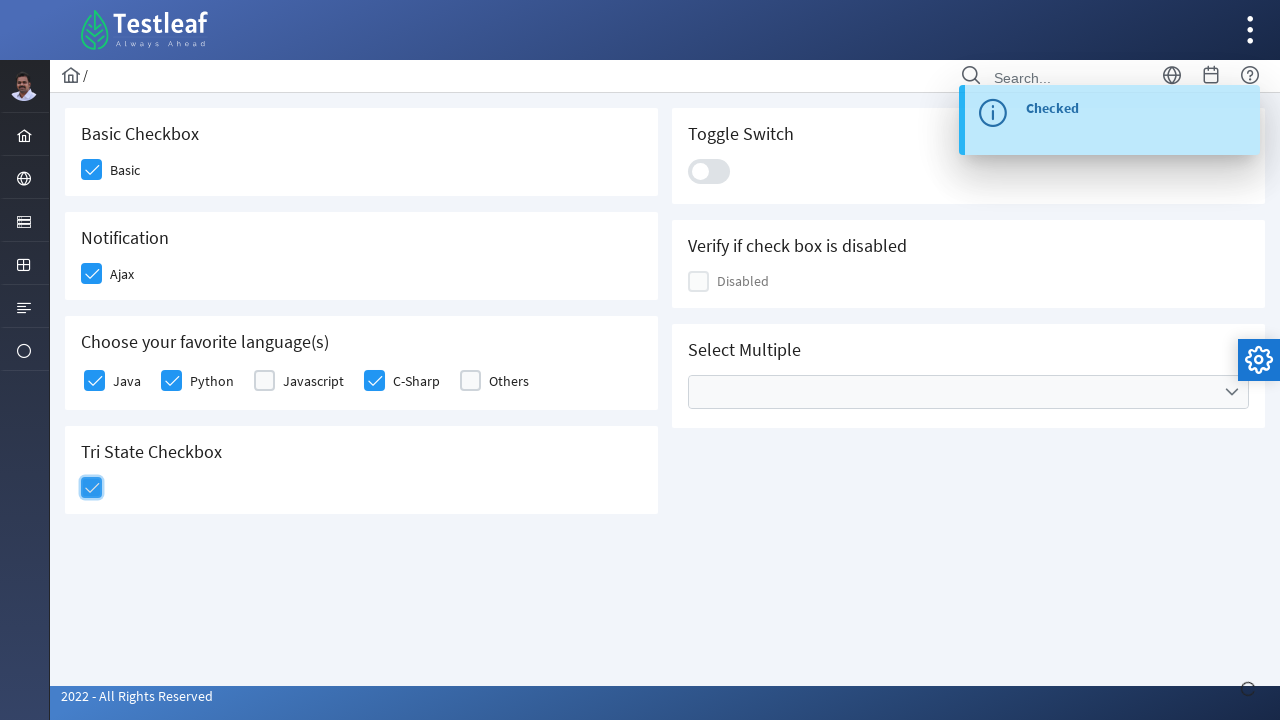

Tri-state checkbox state change notification appeared
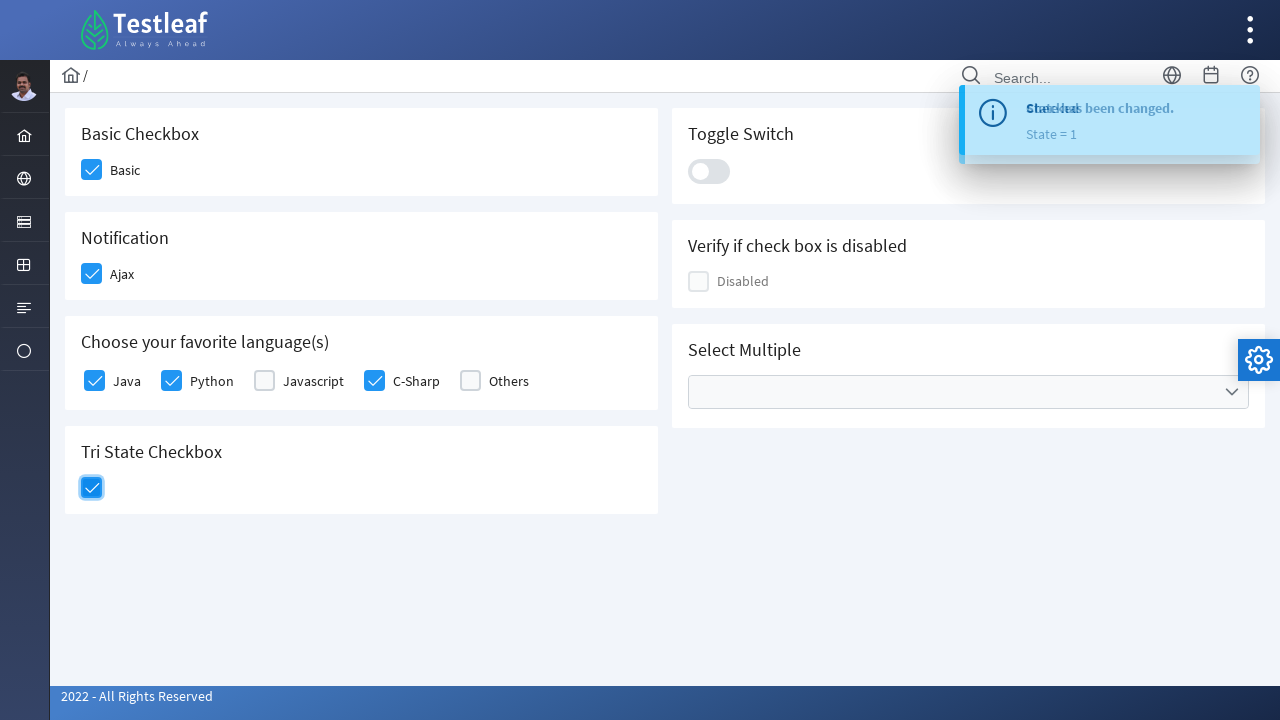

Clicked toggle switch at (709, 171) on xpath=//div[@id='j_idt87:j_idt100']
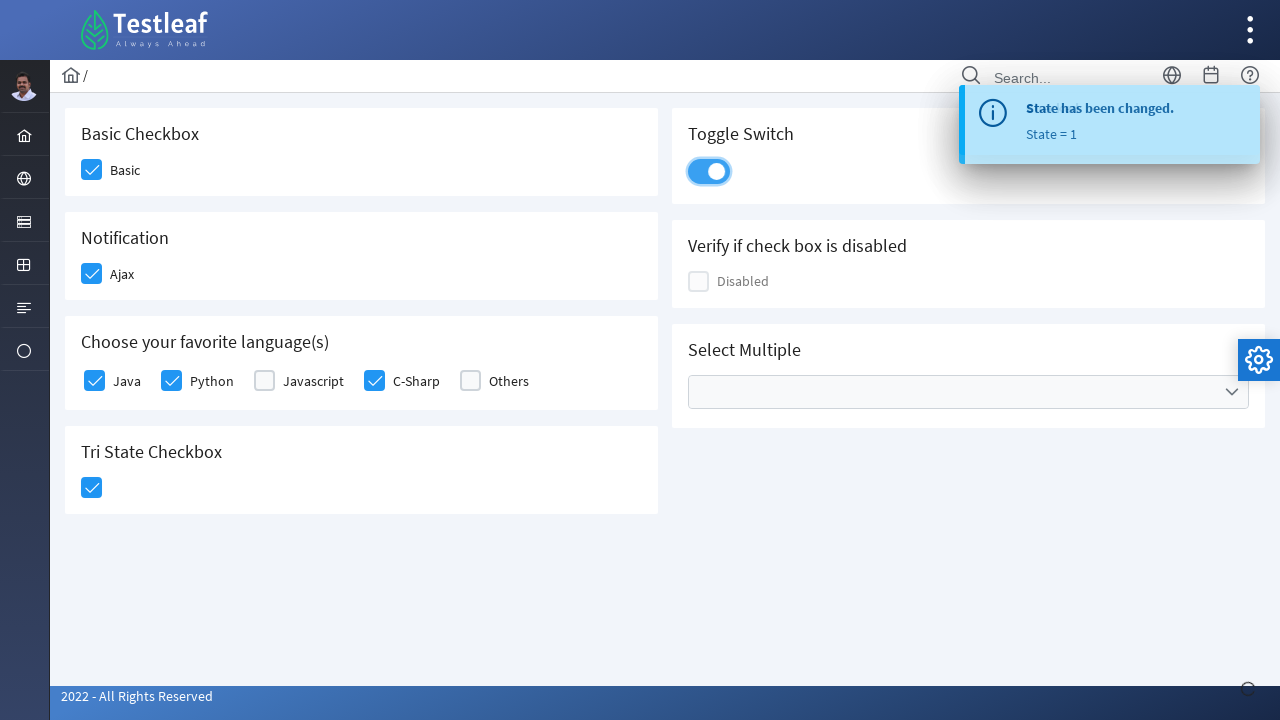

Verified disabled checkbox state: is_enabled=False
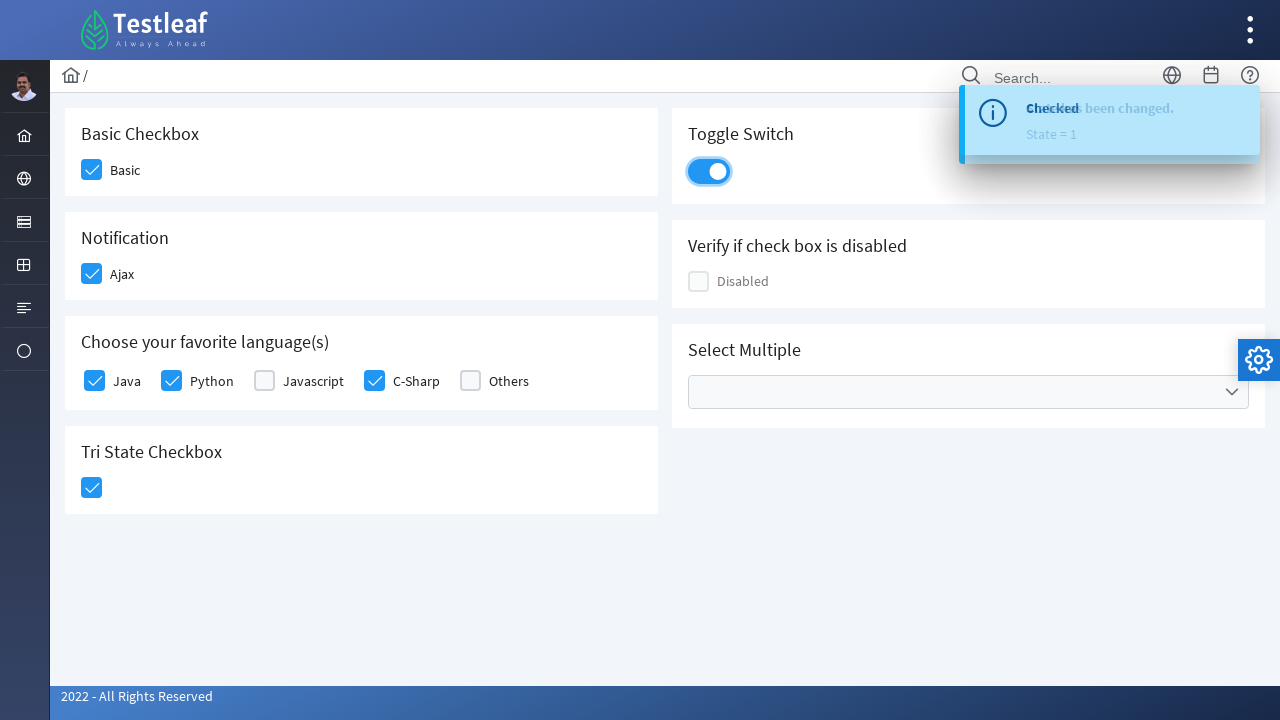

Clicked dropdown to open multiple selection menu at (968, 392) on xpath=//div[@id='j_idt87:multiple']/ul
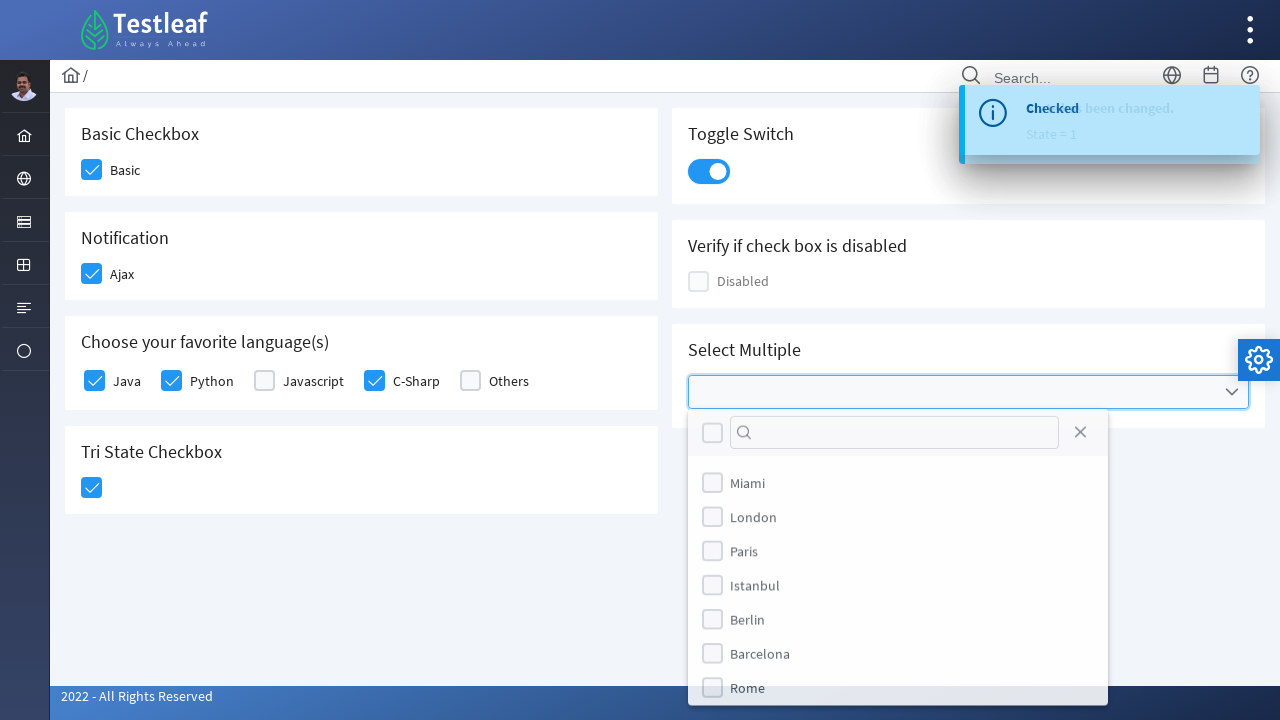

Waited for dropdown to fully open
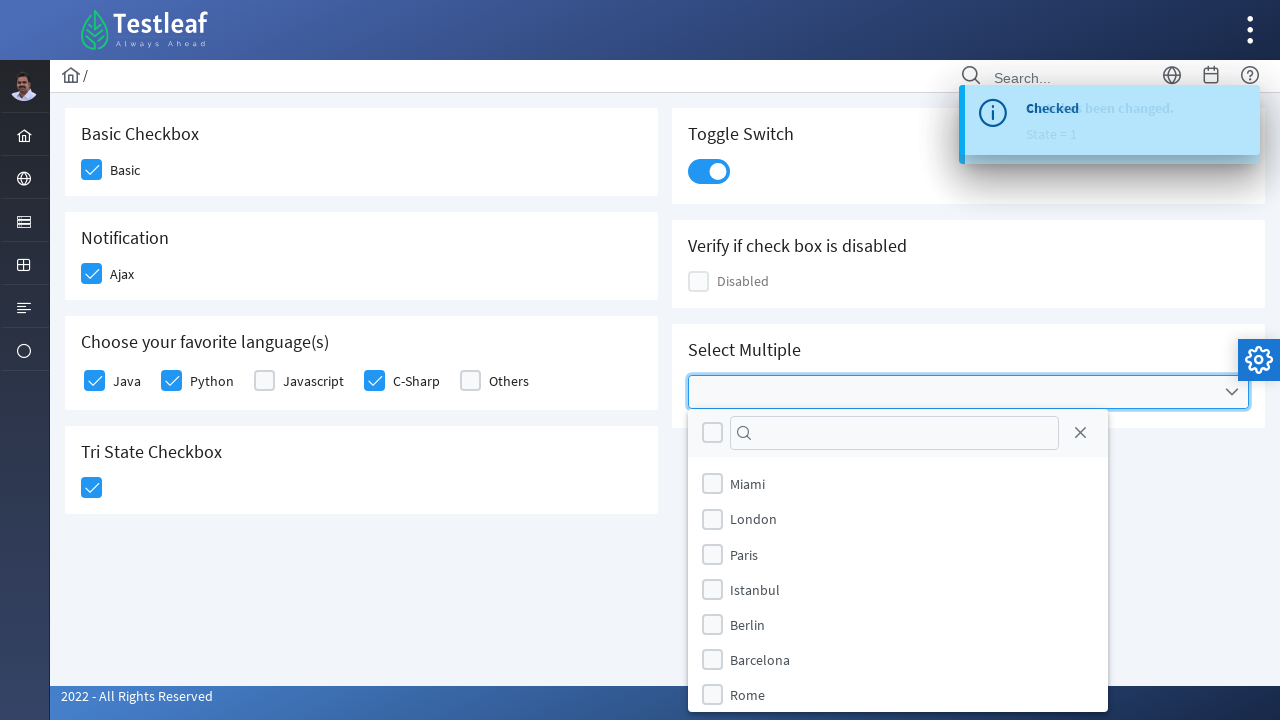

Selected first option from dropdown menu at (712, 484) on xpath=//ul[@class='ui-selectcheckboxmenu-items ui-selectcheckboxmenu-list ui-wid
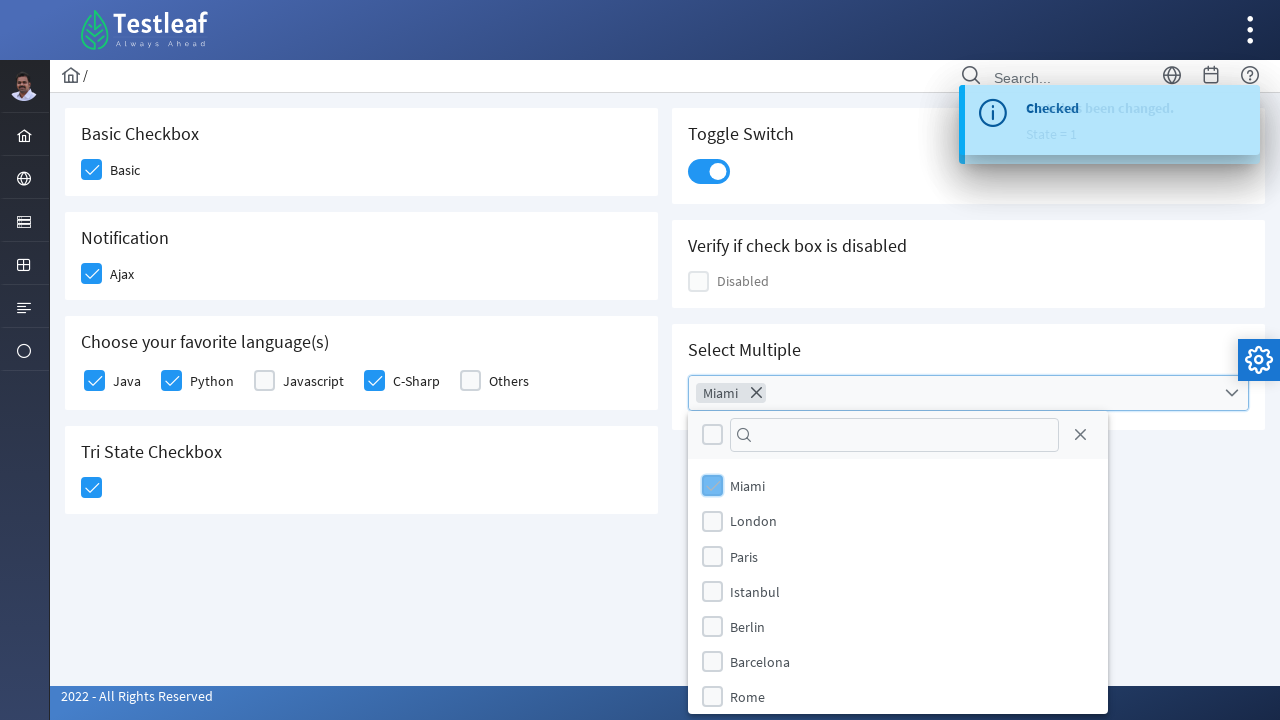

Selected fourth option from dropdown menu at (712, 591) on xpath=//ul[@class='ui-selectcheckboxmenu-items ui-selectcheckboxmenu-list ui-wid
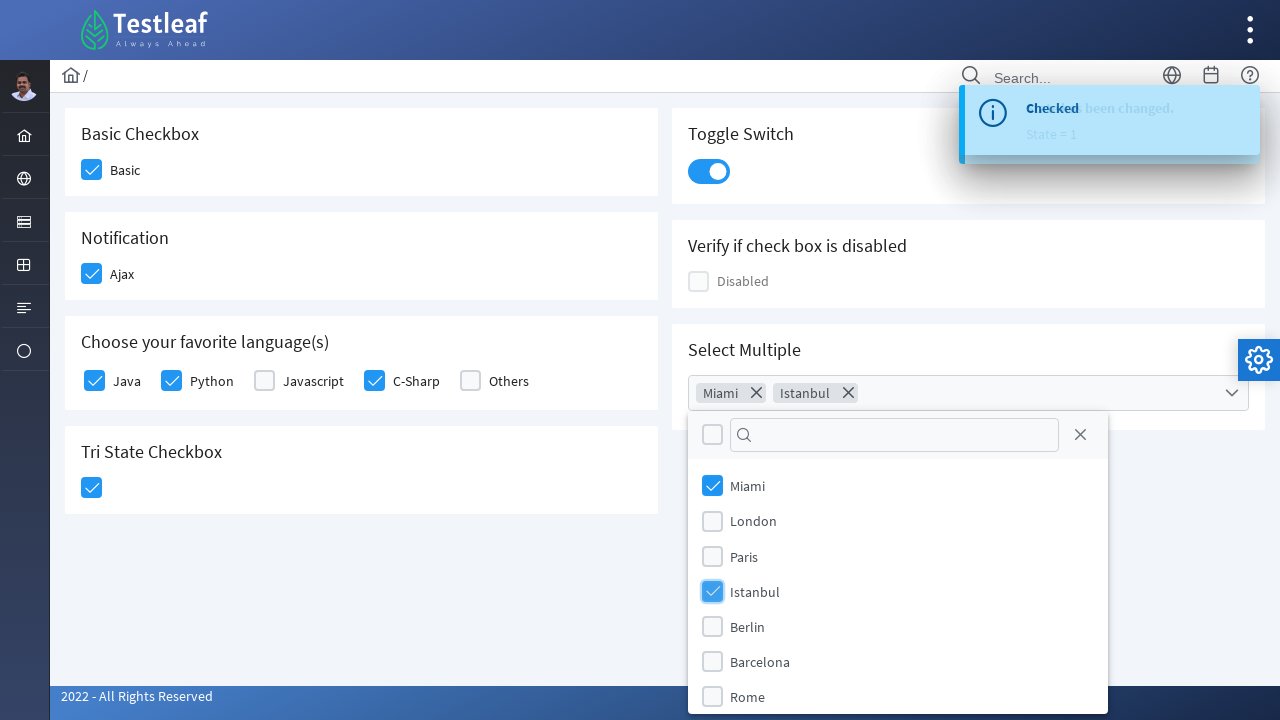

Selected seventh option from dropdown menu at (712, 697) on xpath=//ul[@class='ui-selectcheckboxmenu-items ui-selectcheckboxmenu-list ui-wid
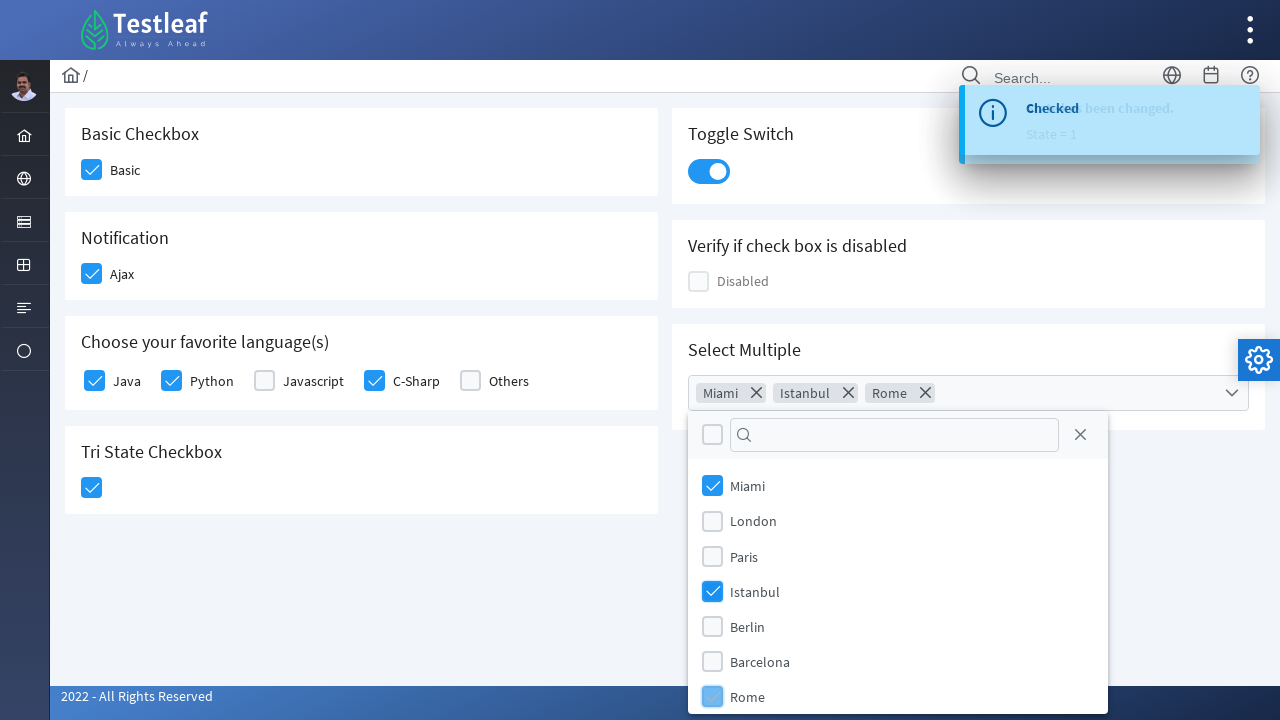

Closed dropdown menu at (968, 393) on xpath=//div[@id='j_idt87:multiple']/ul
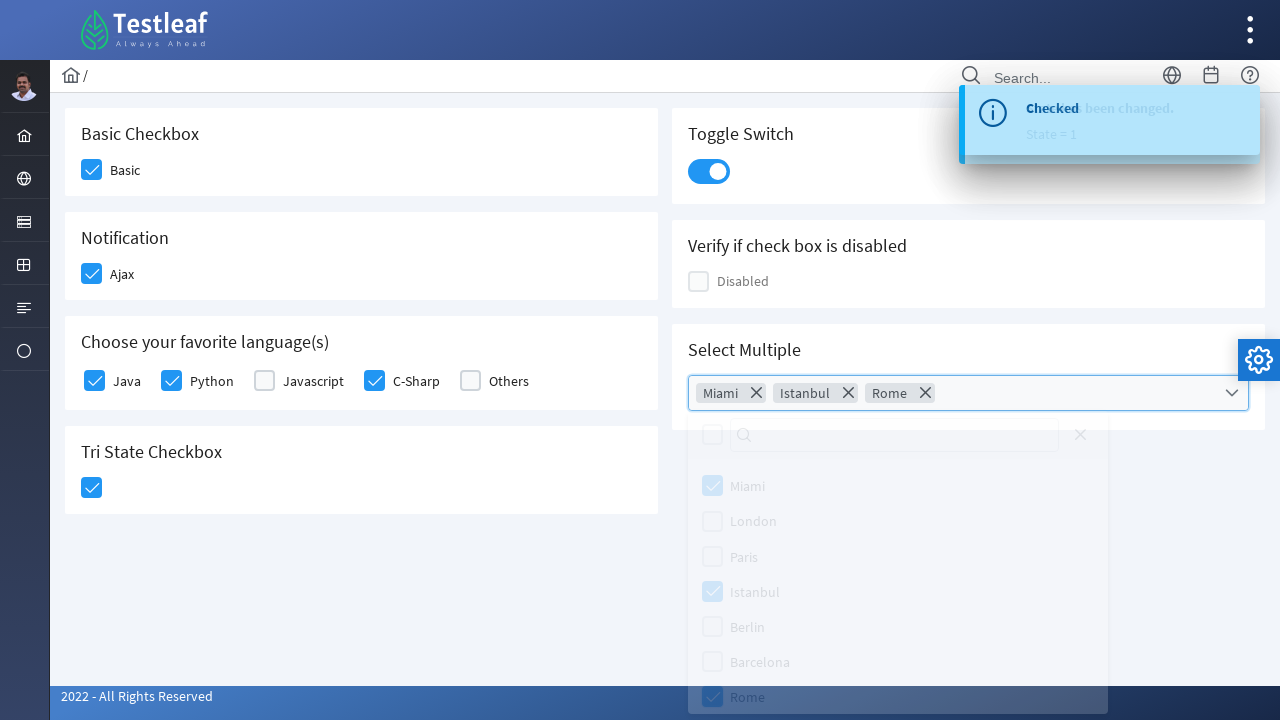

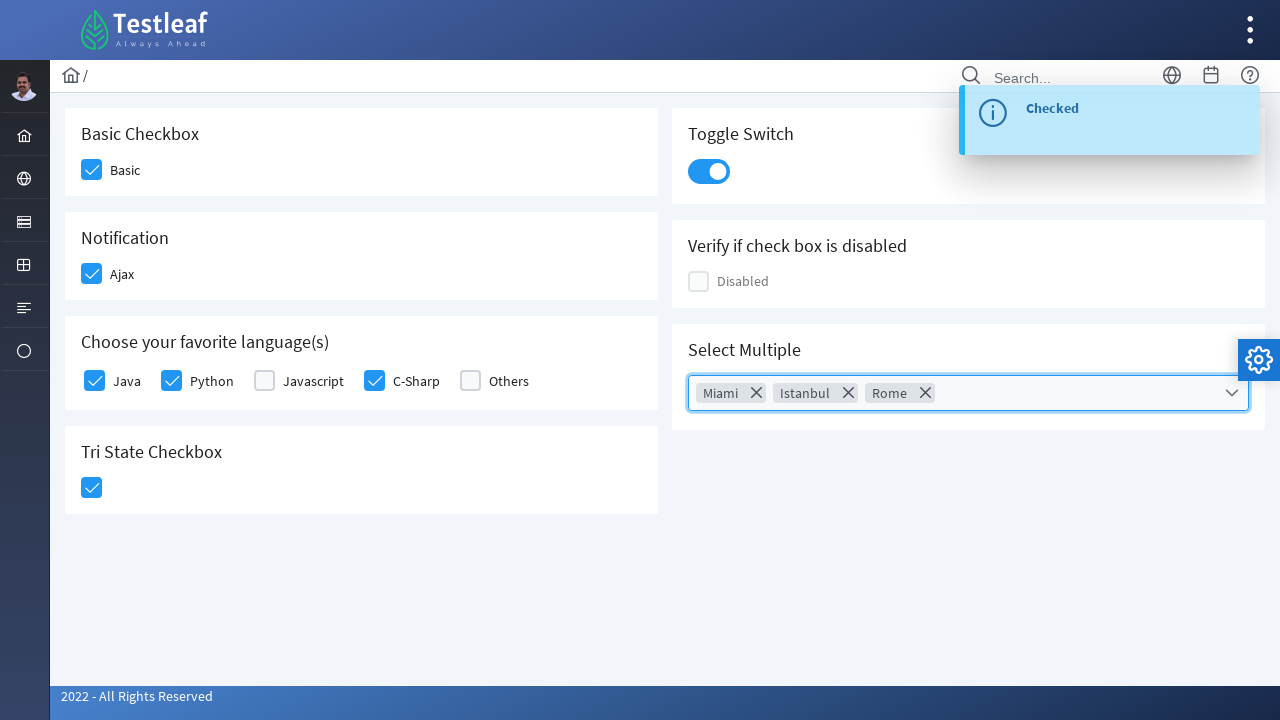